Tests subscribing to the newsletter with a valid email address and verifies the success message appears

Starting URL: https://automationexercise.com

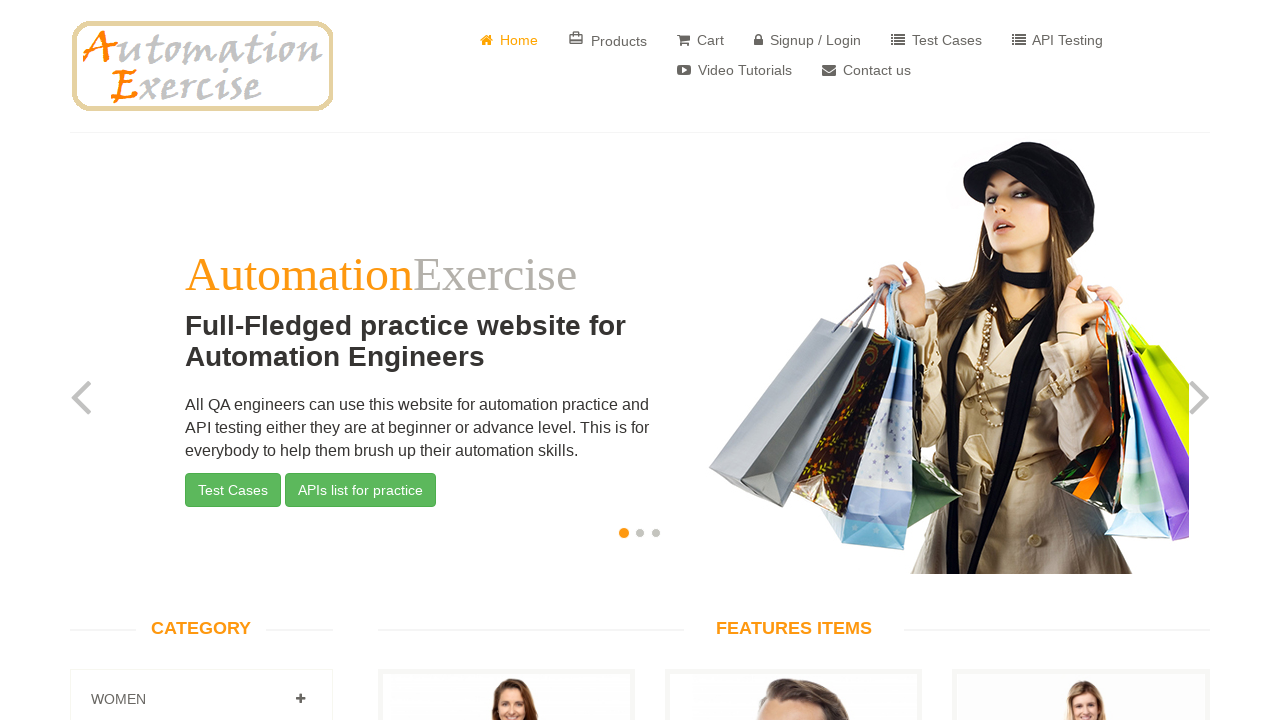

Scrolled to subscription section
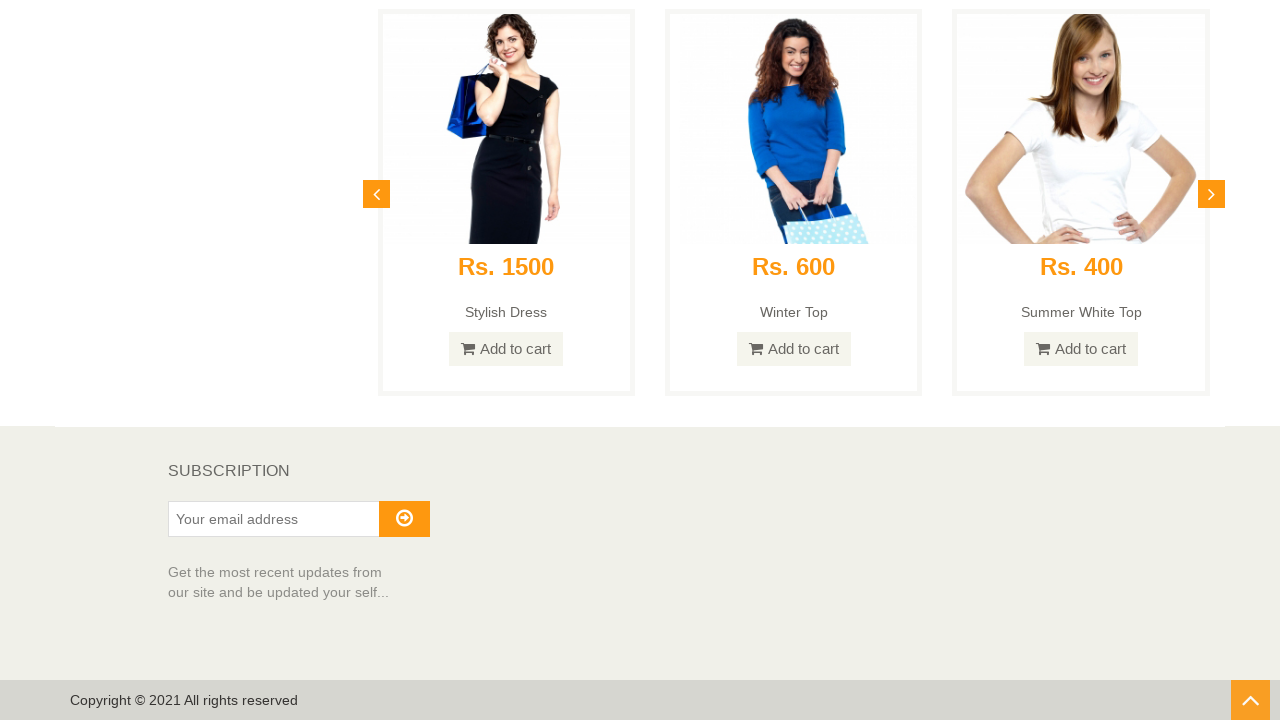

Filled subscription email field with 'randomuser847@example.com' on #susbscribe_email
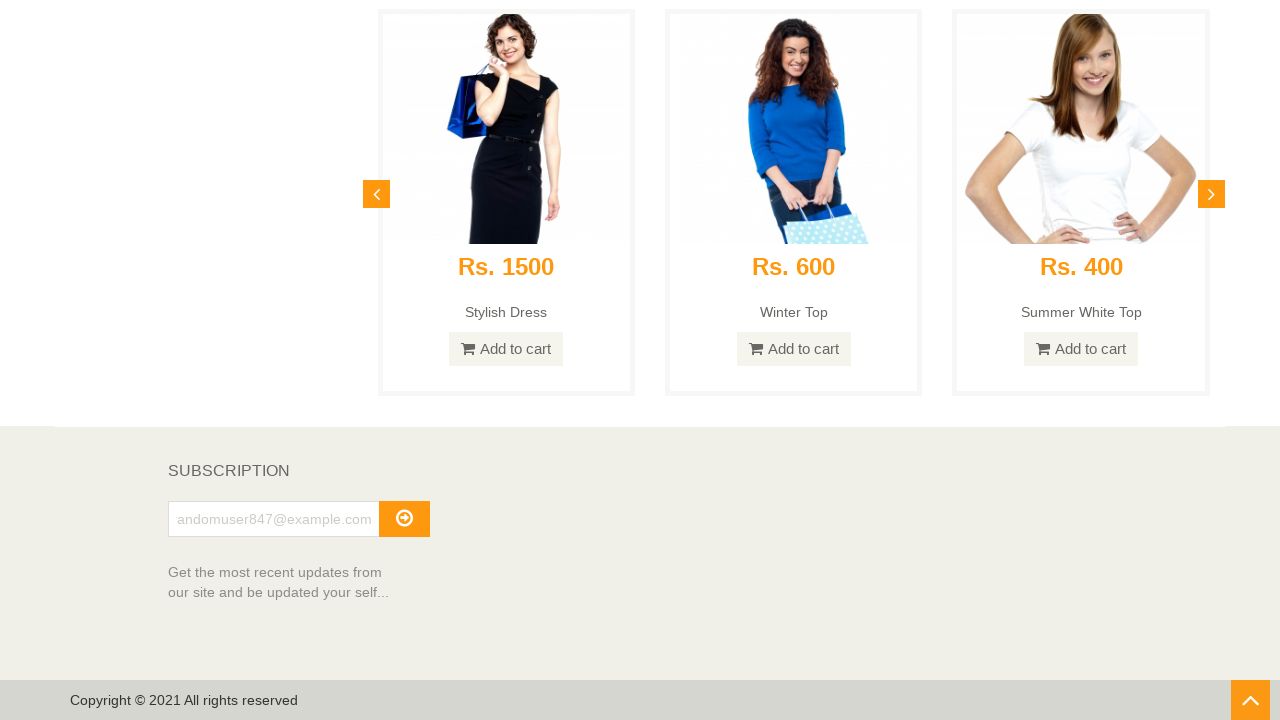

Clicked subscribe button at (404, 519) on #subscribe
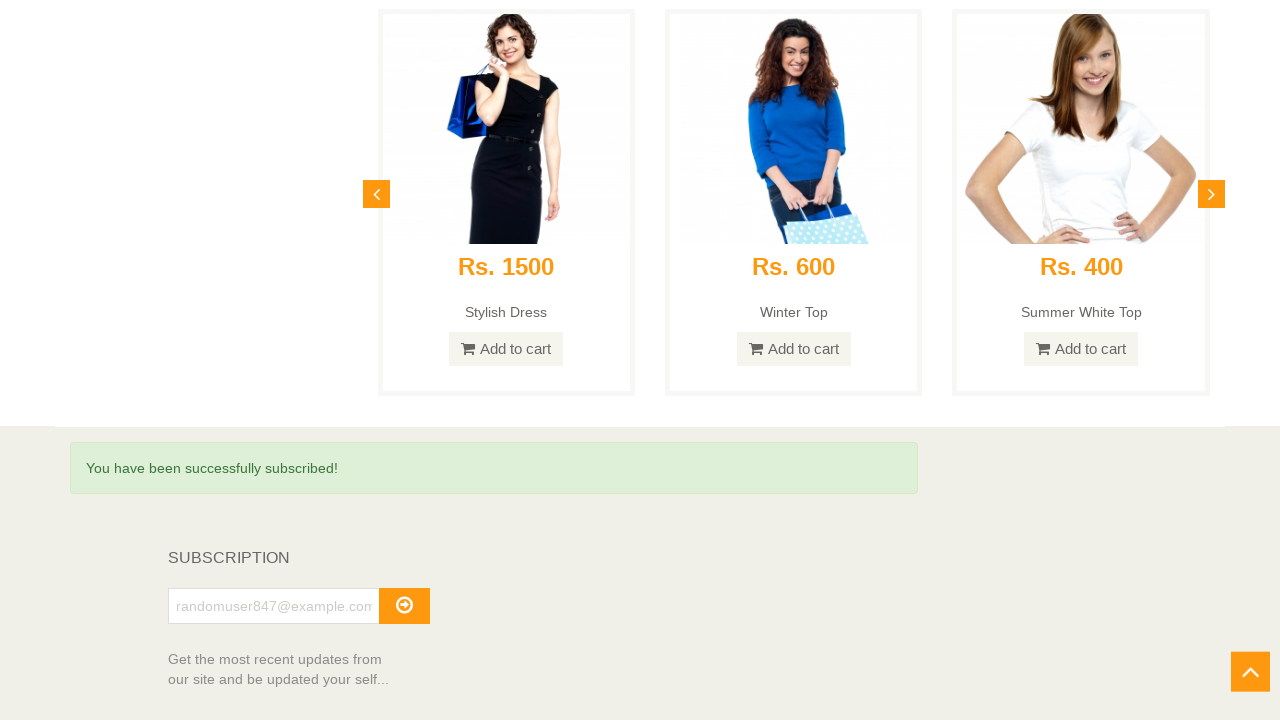

Success message appeared confirming newsletter subscription
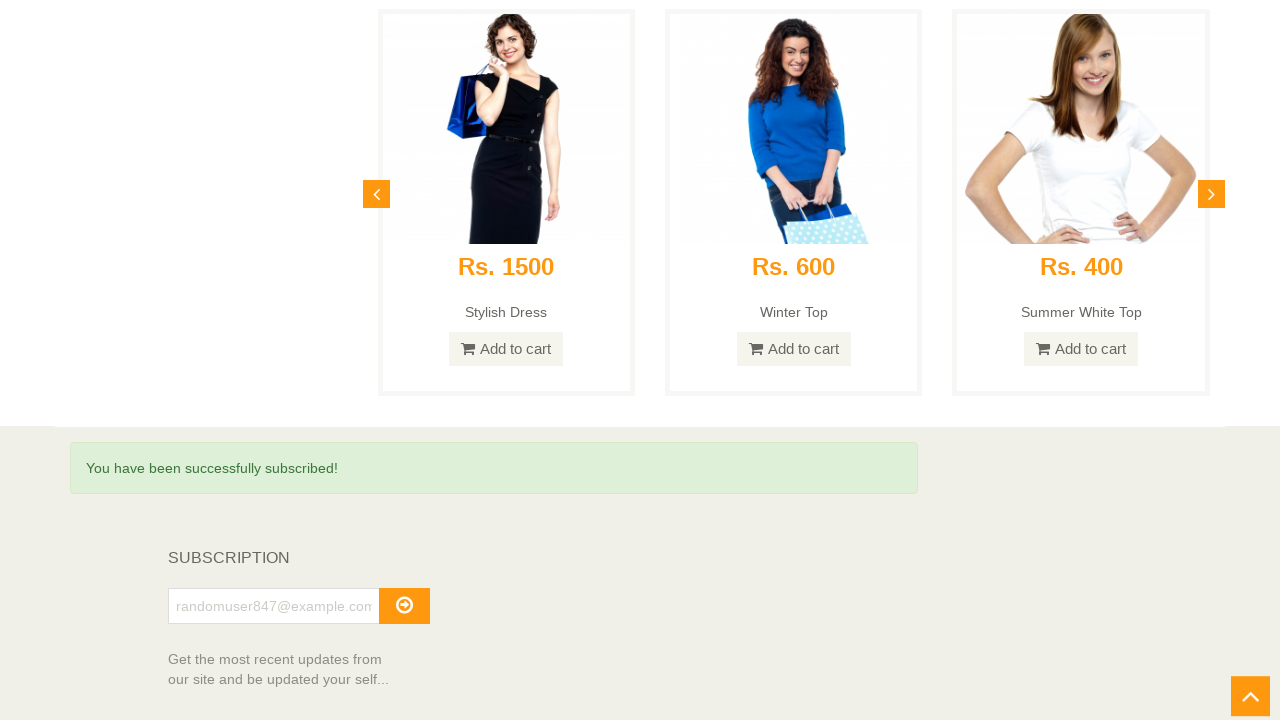

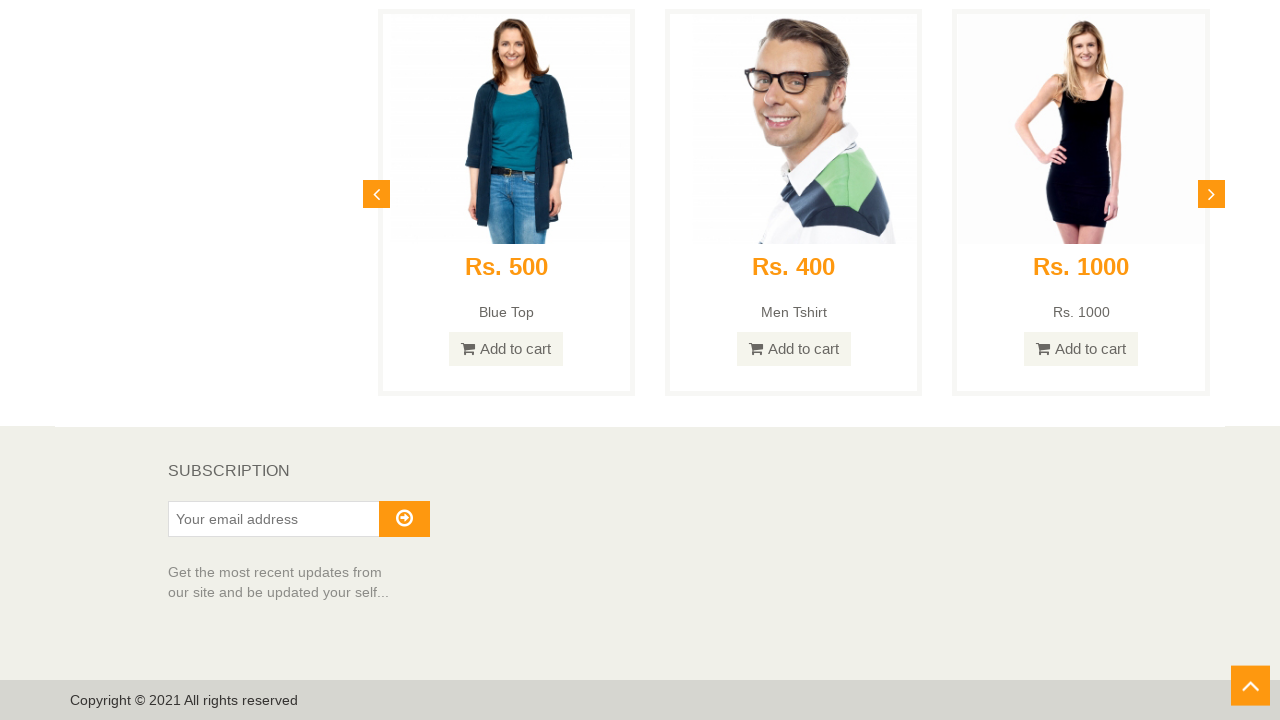